Tests form filling on a practice page by entering first name and last name with shift key (uppercase), selecting gender radio button, and selecting experience level

Starting URL: https://awesomeqa.com/practice.html

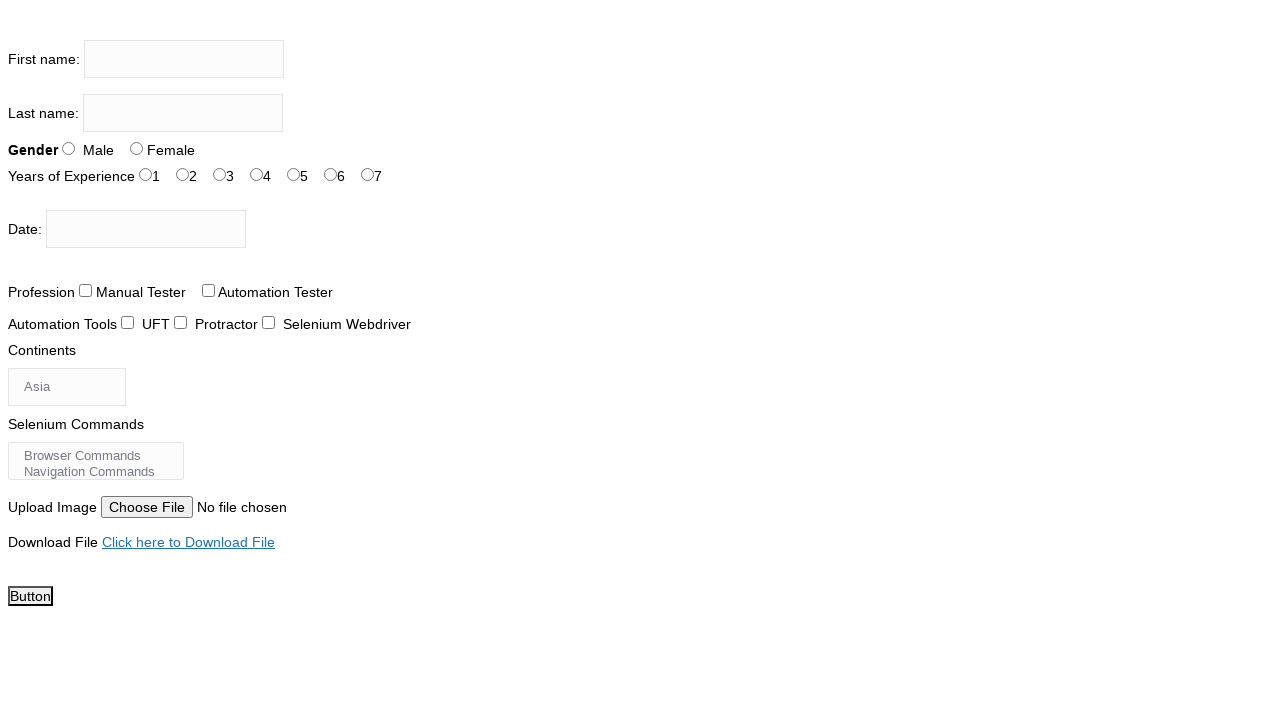

Filled firstname field with 'NAVEEN' on input[name='firstname']
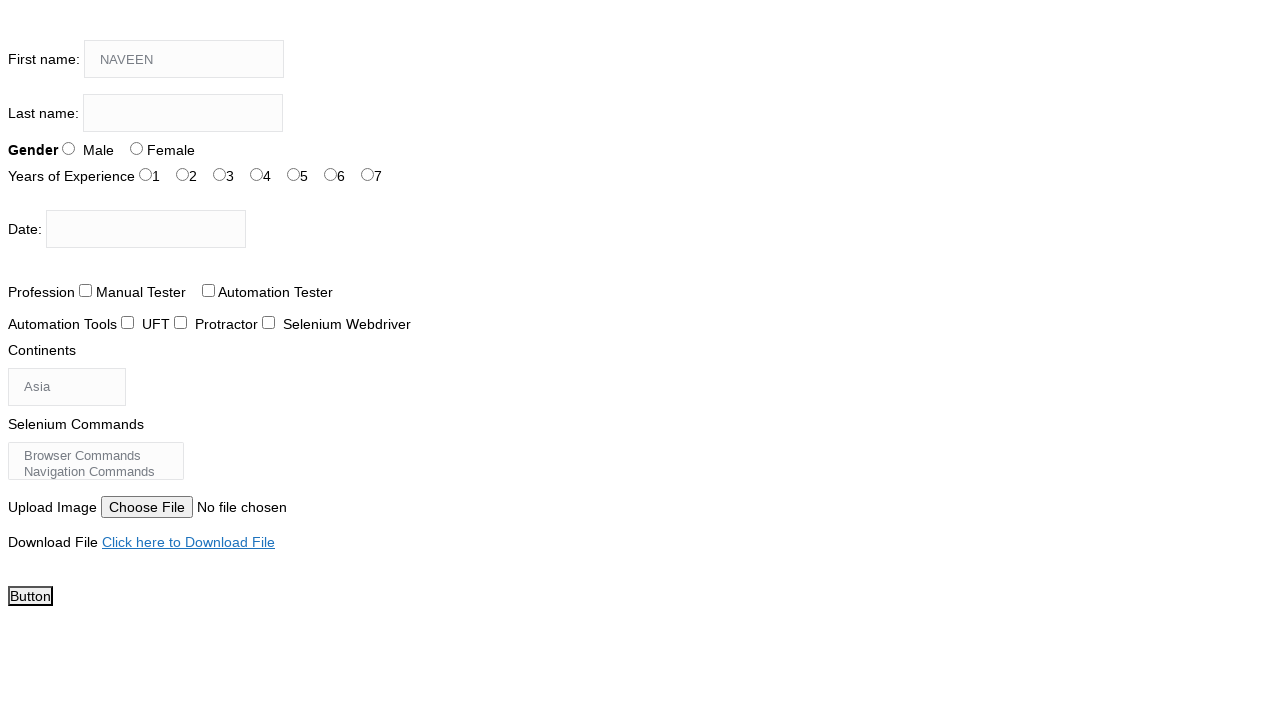

Filled lastname field with 'KUMAR' on input[name='lastname']
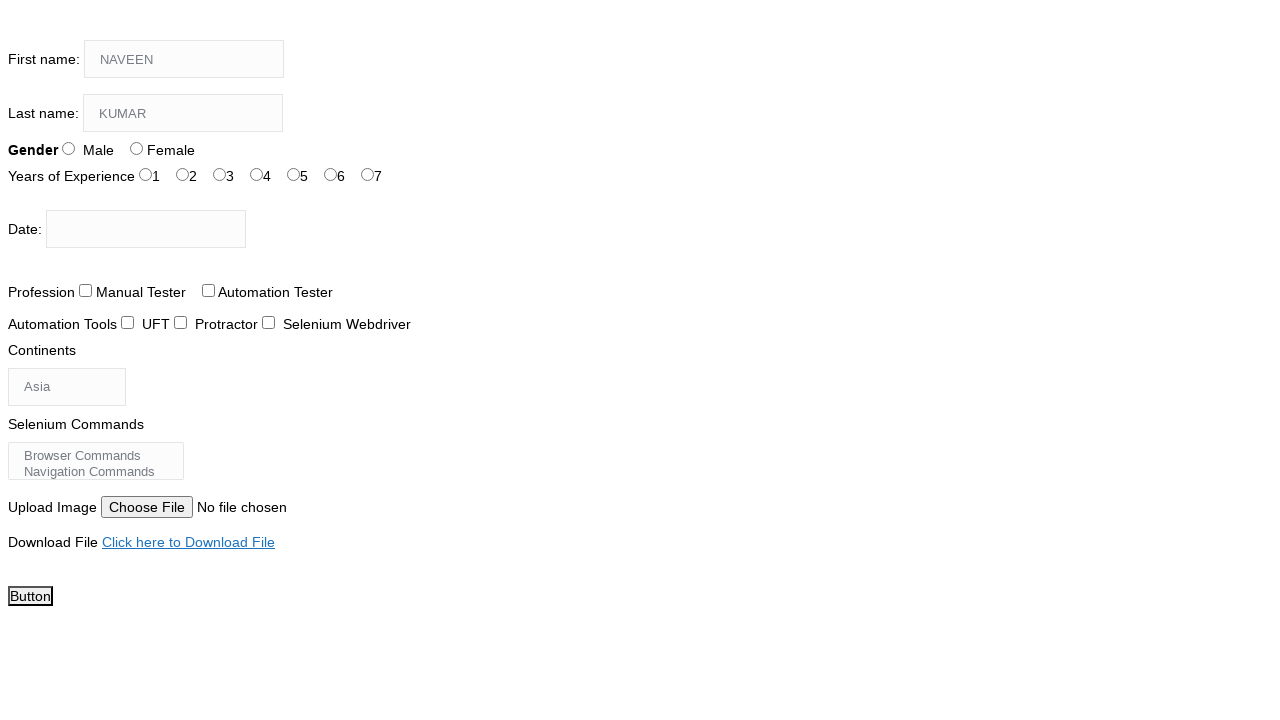

Selected male gender radio button at (68, 148) on #sex-0
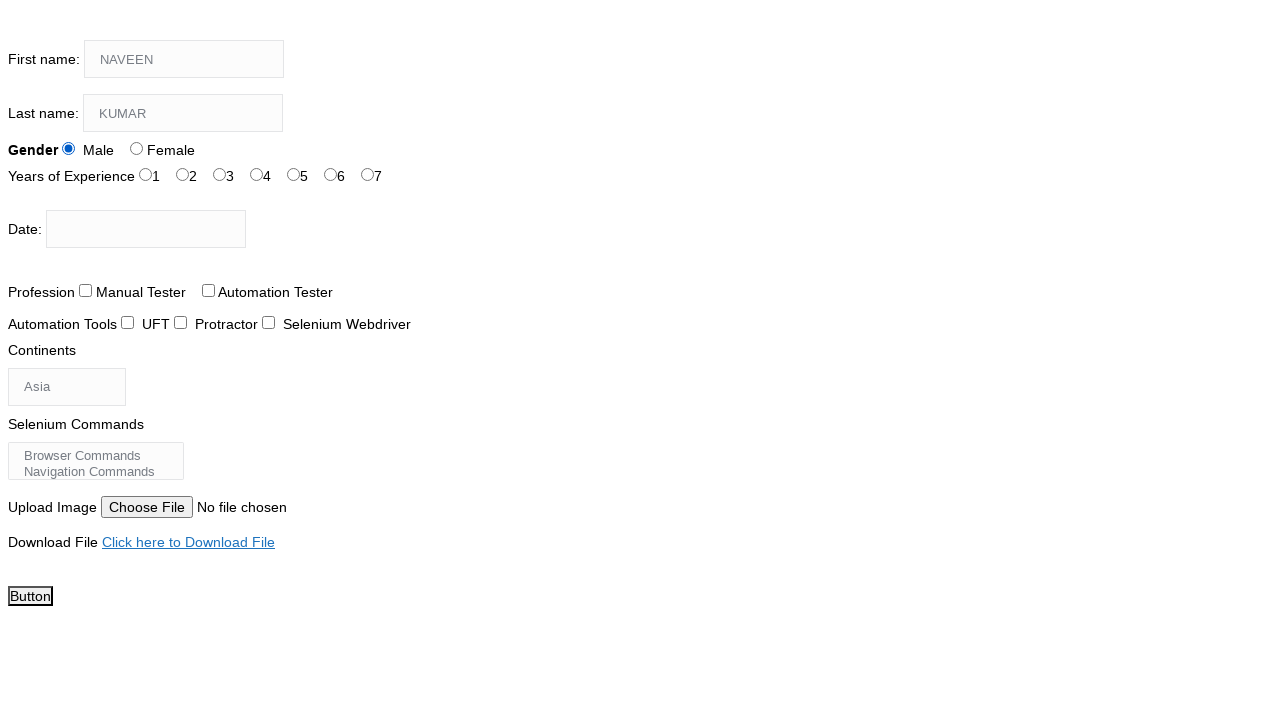

Selected 5 years experience level at (294, 174) on #exp-4
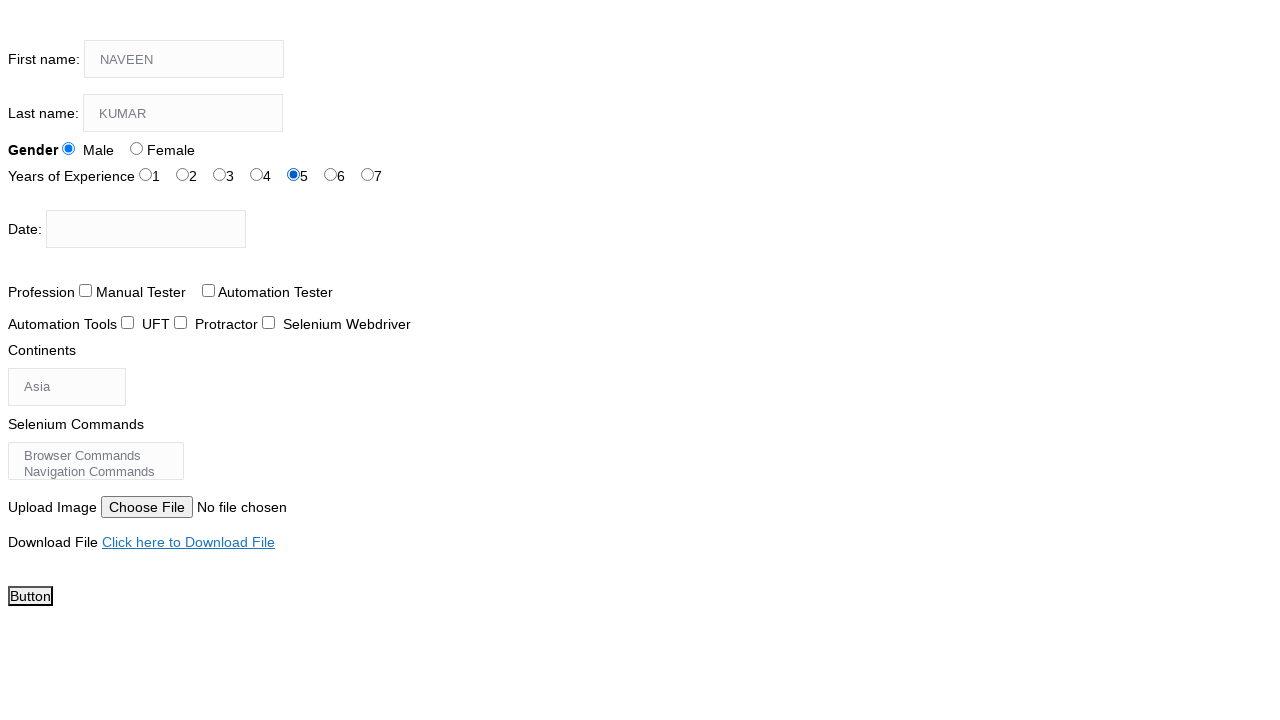

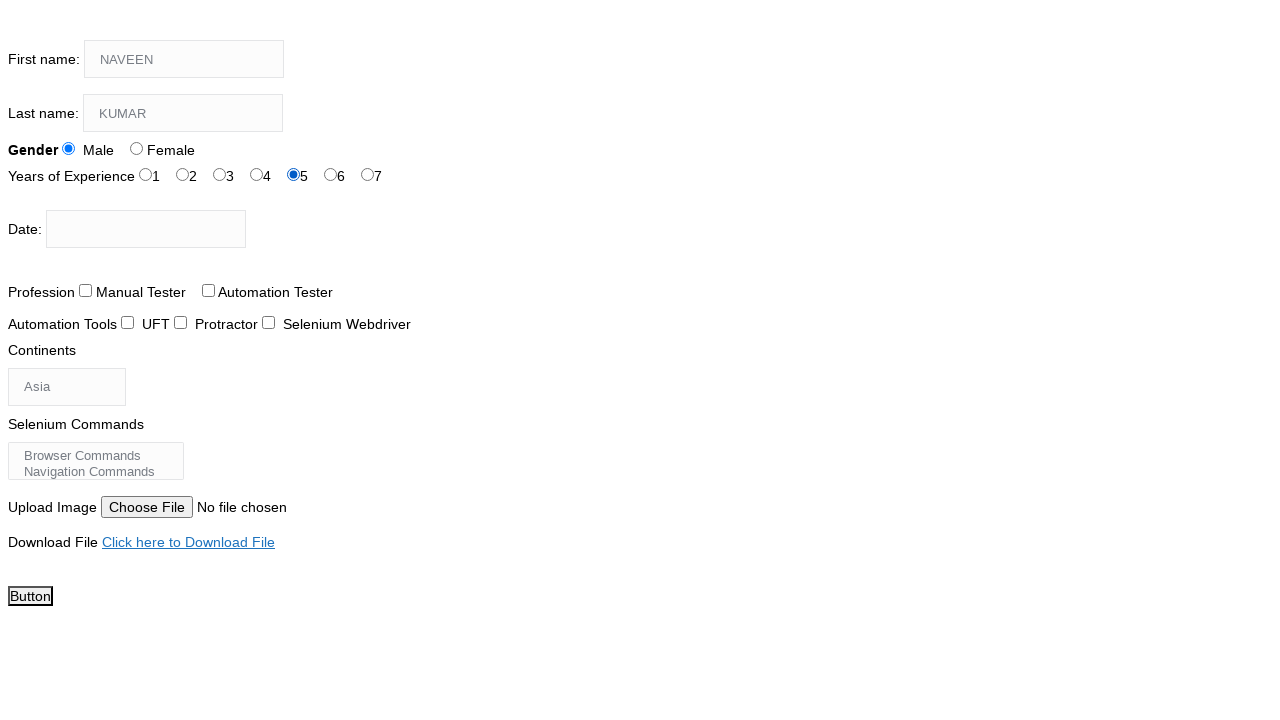